Tests adding specific grocery items (Cucumber, Brocolli, Beetroot) to cart on an e-commerce practice site by iterating through products and clicking add buttons for matching items

Starting URL: https://rahulshettyacademy.com/seleniumPractise/

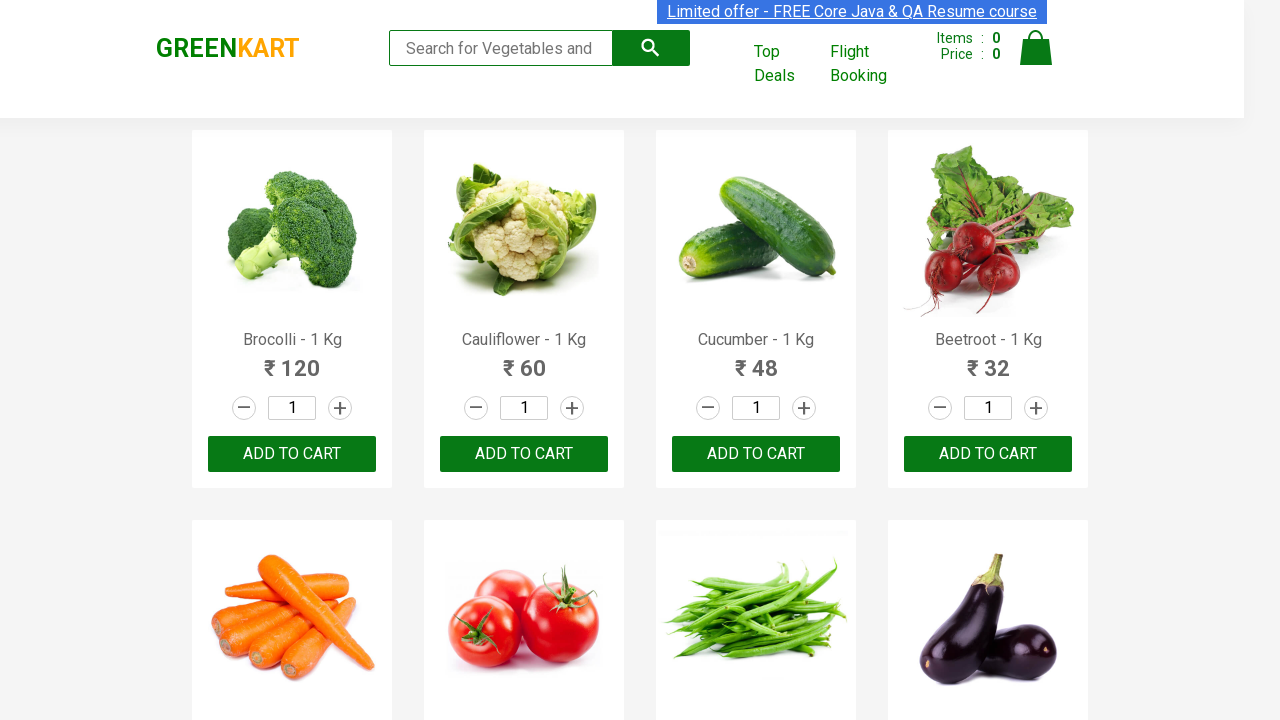

Waited for product list to load on the e-commerce practice site
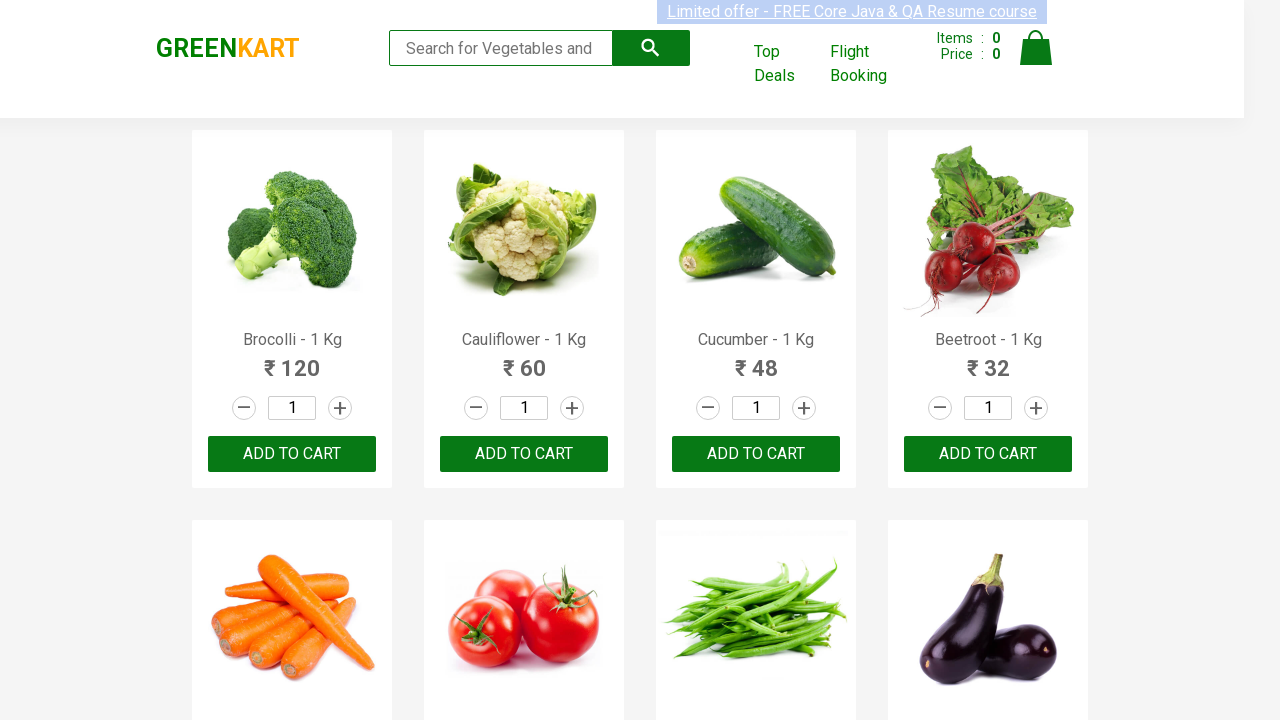

Retrieved all product name elements from the page
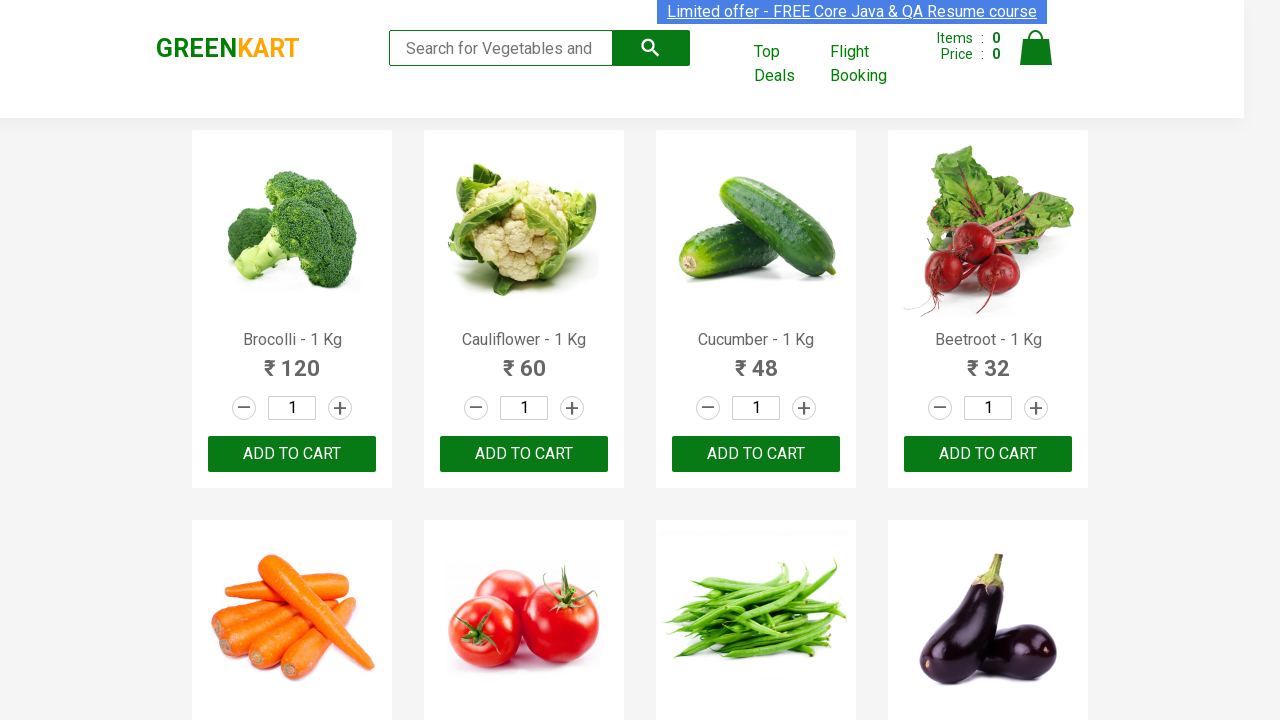

Added 'Brocolli' to cart by clicking add button at (292, 454) on xpath=//div[@class='product-action']/button >> nth=0
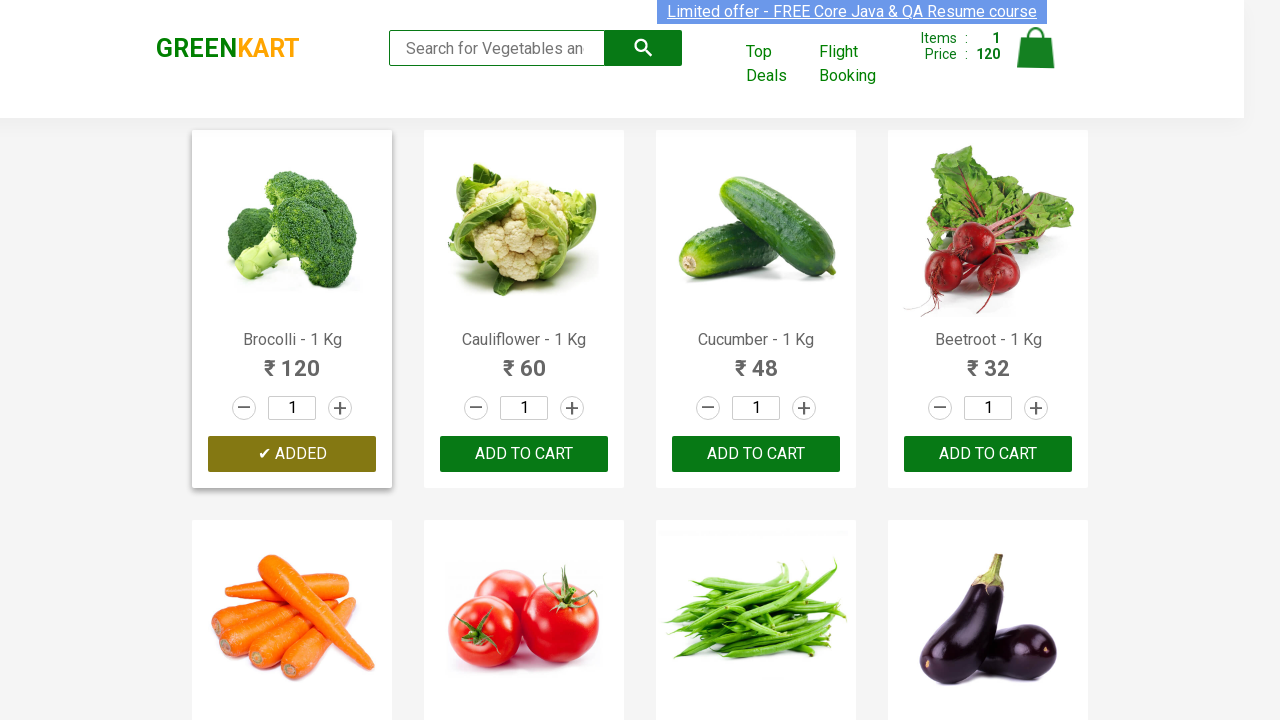

Added 'Cucumber' to cart by clicking add button at (756, 454) on xpath=//div[@class='product-action']/button >> nth=2
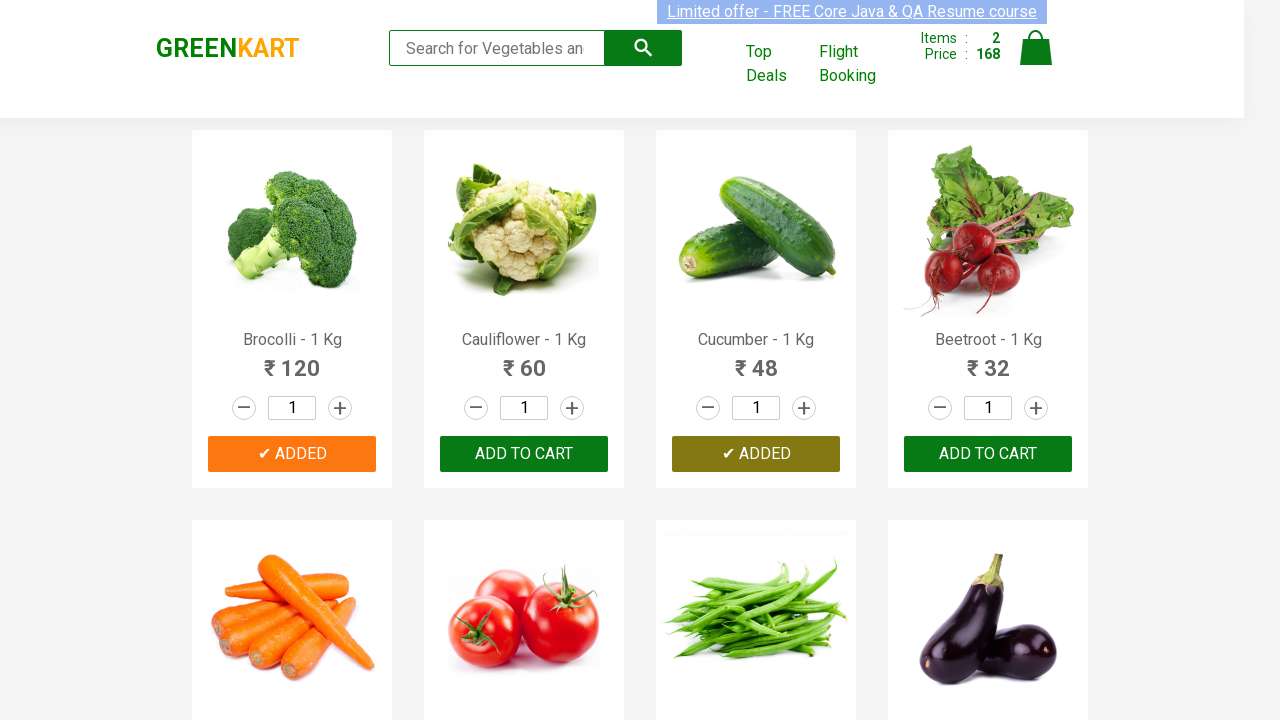

Added 'Beetroot' to cart by clicking add button at (988, 454) on xpath=//div[@class='product-action']/button >> nth=3
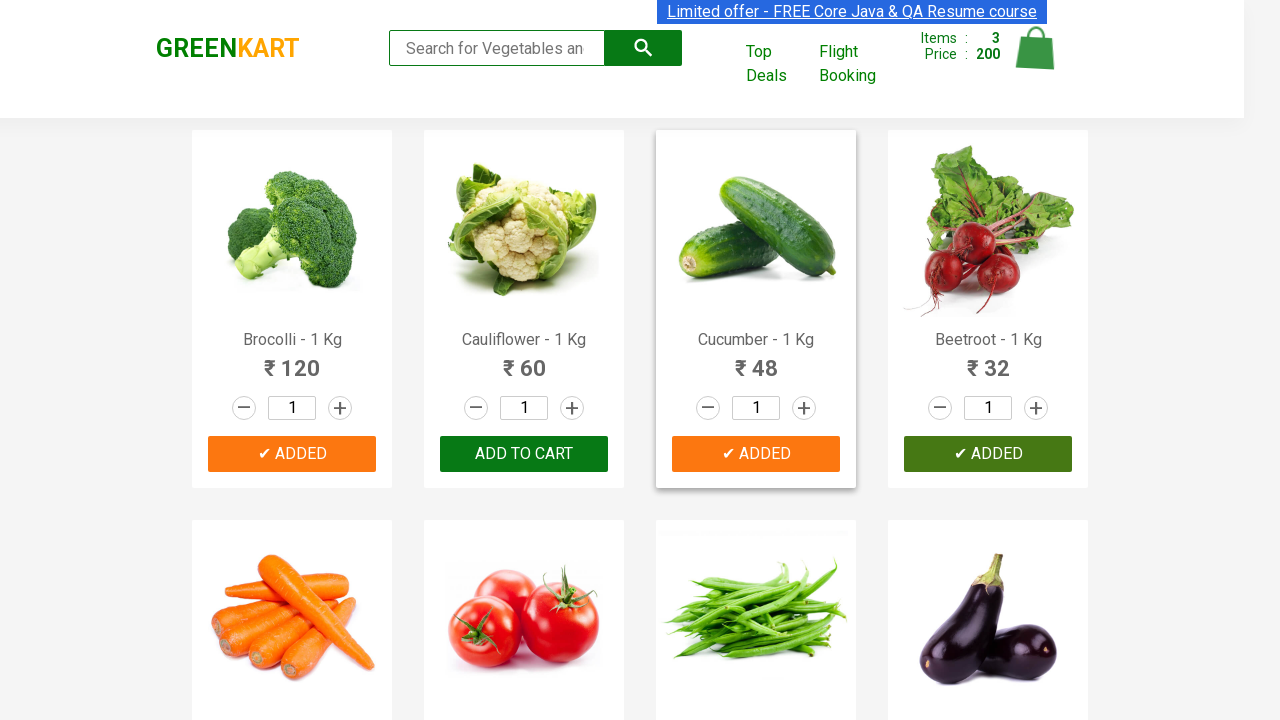

All 3 required items (Cucumber, Brocolli, Beetroot) have been added to cart
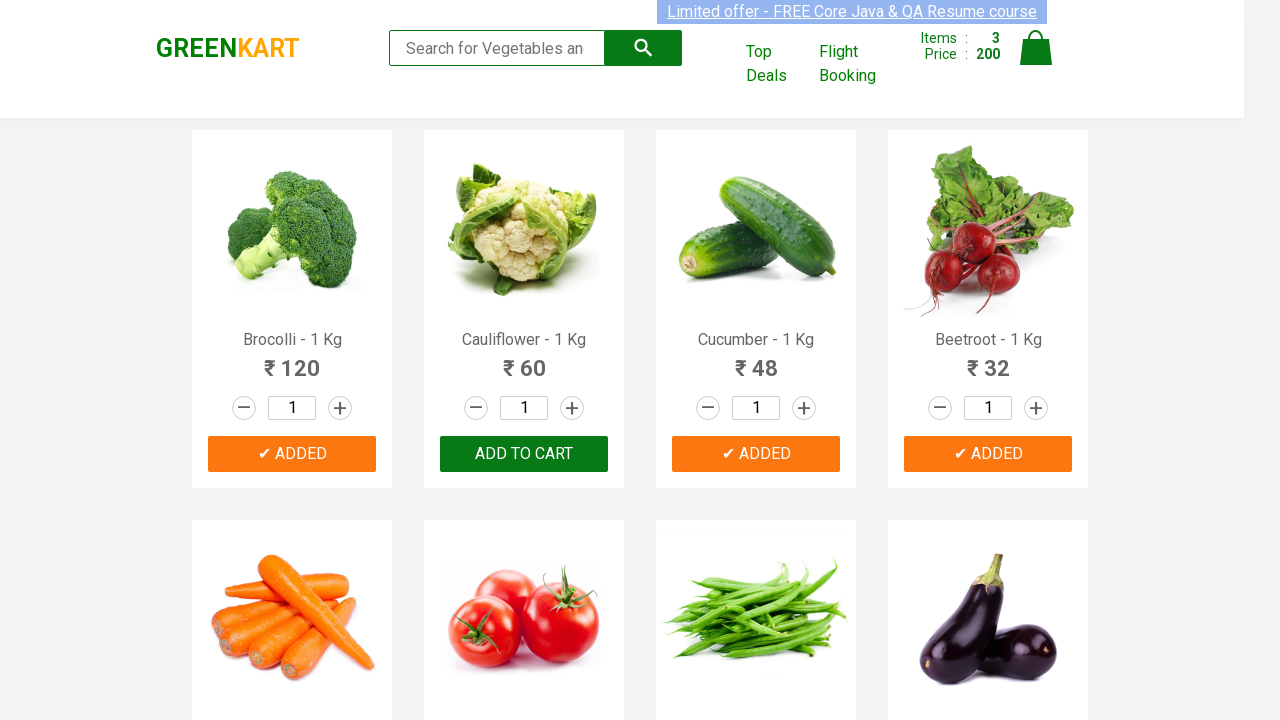

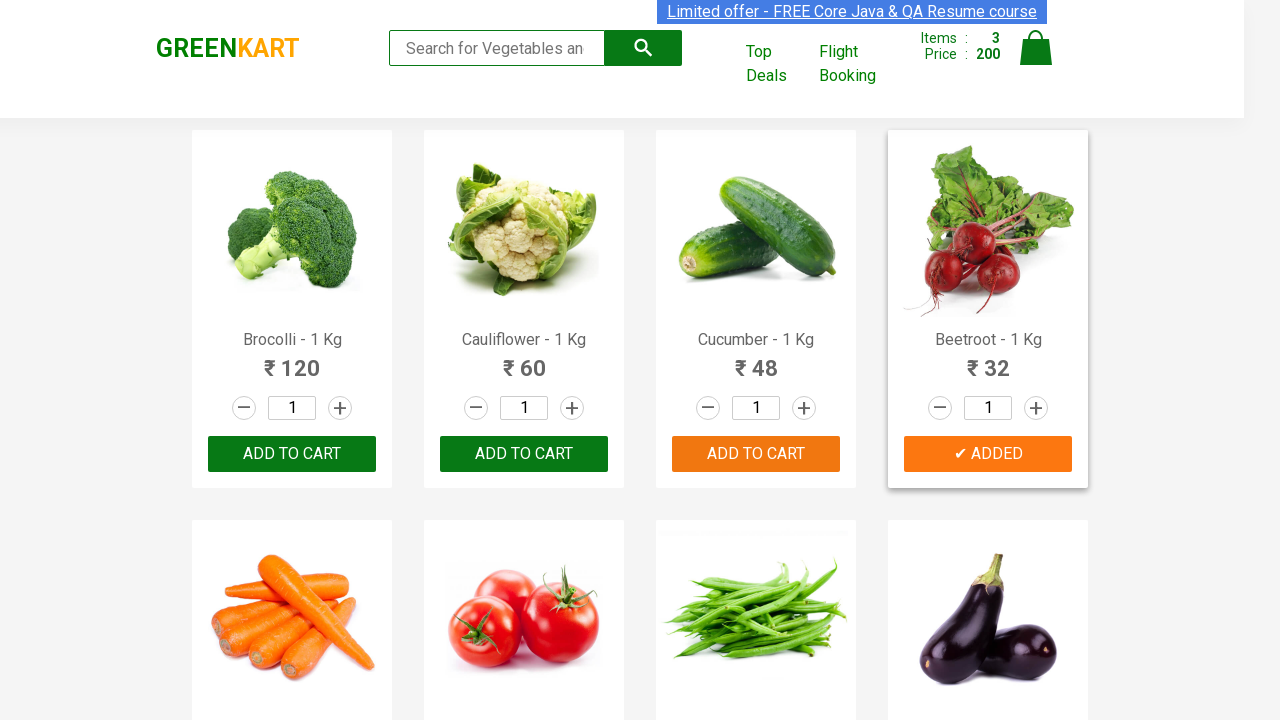